Tests dropdown selection functionality by selecting options using different methods (index, value, and visible text)

Starting URL: https://the-internet.herokuapp.com/dropdown

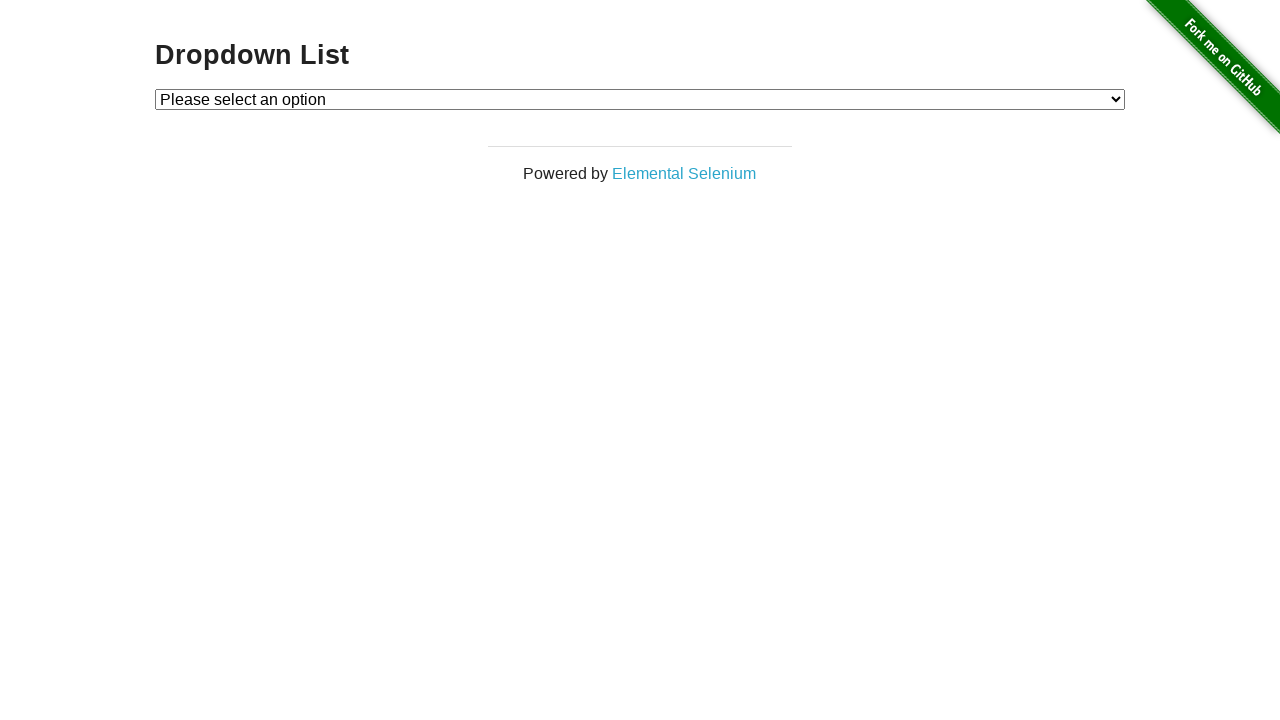

Located dropdown element with id 'dropdown'
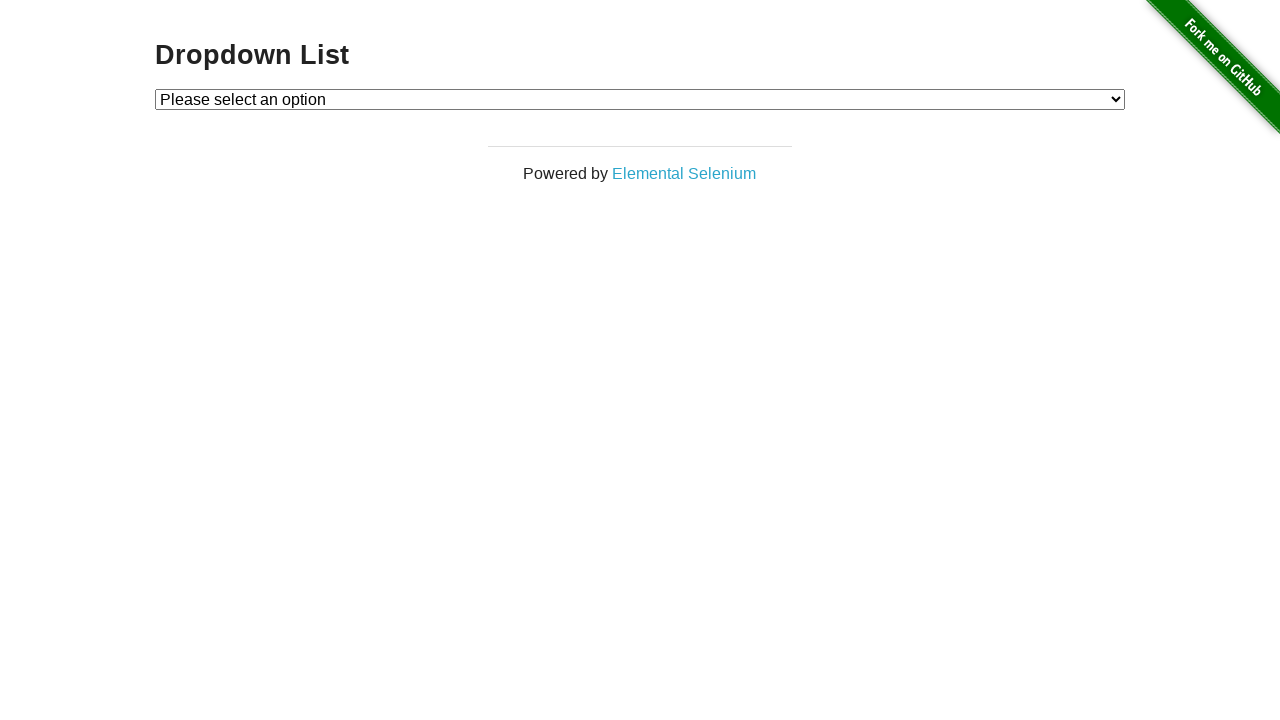

Selected Option 1 using index method on #dropdown
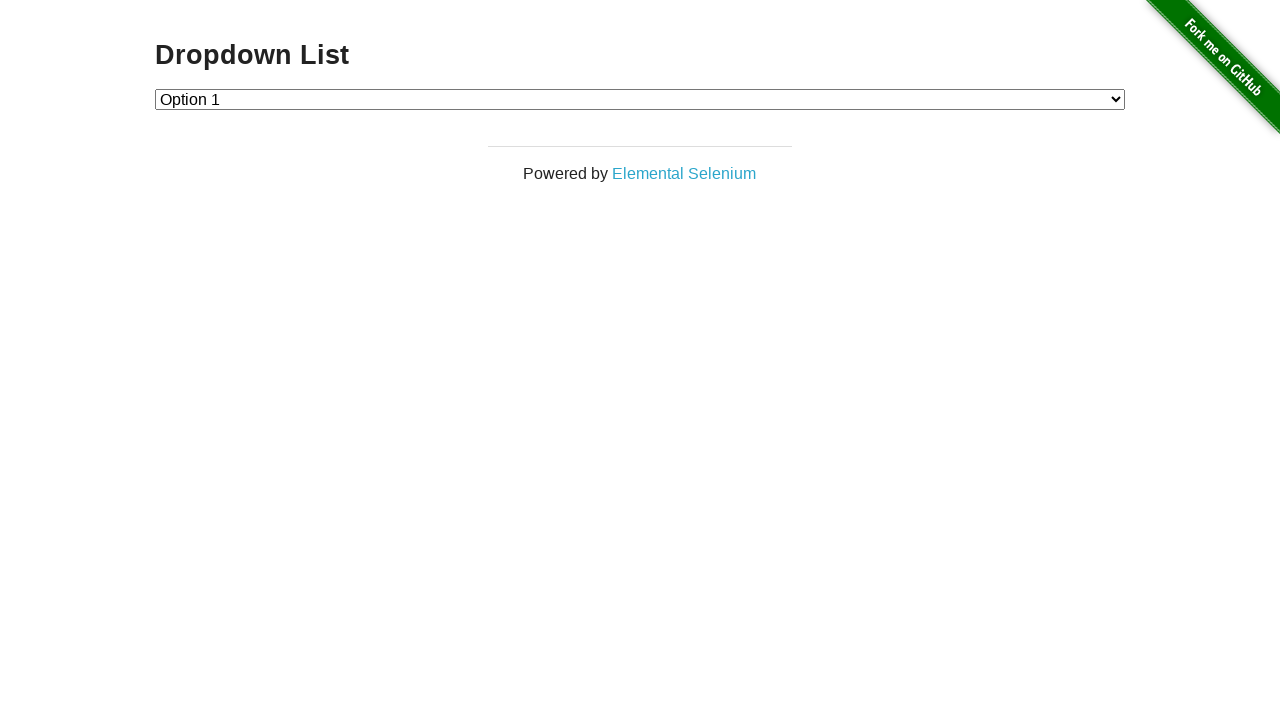

Selected Option 2 using value method on #dropdown
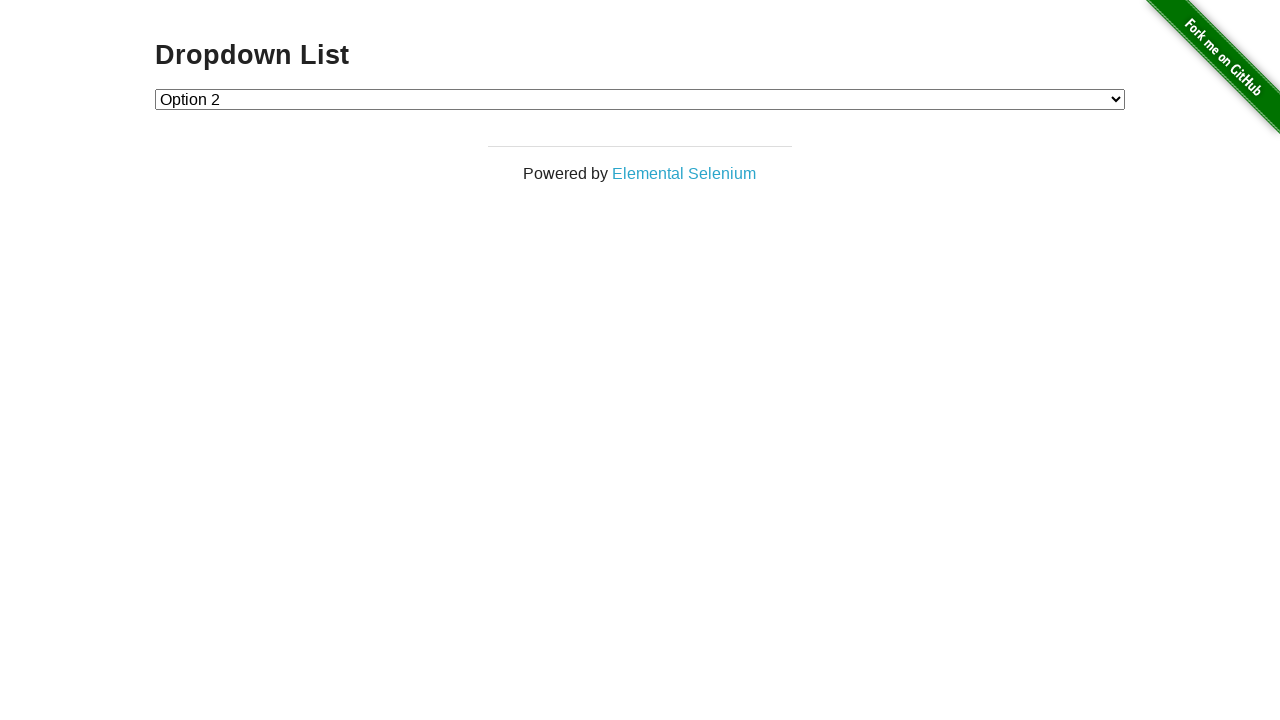

Selected Option 1 using visible text label method on #dropdown
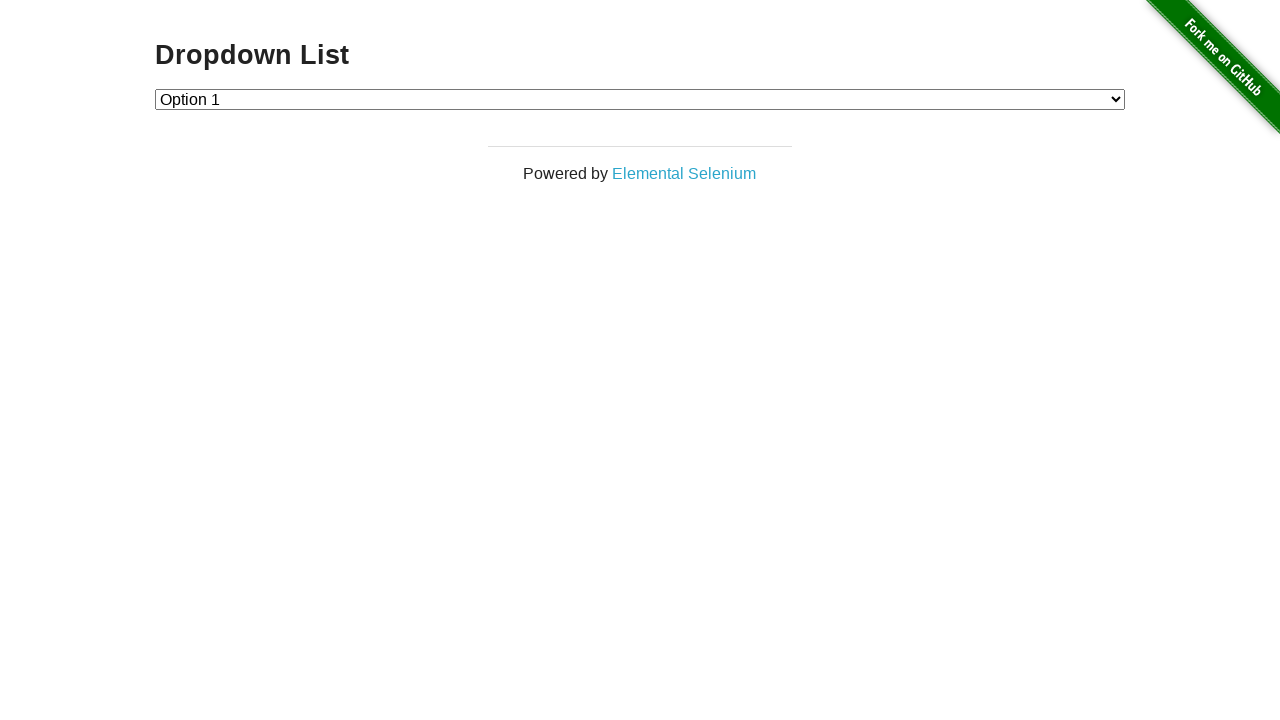

Retrieved all option elements from dropdown
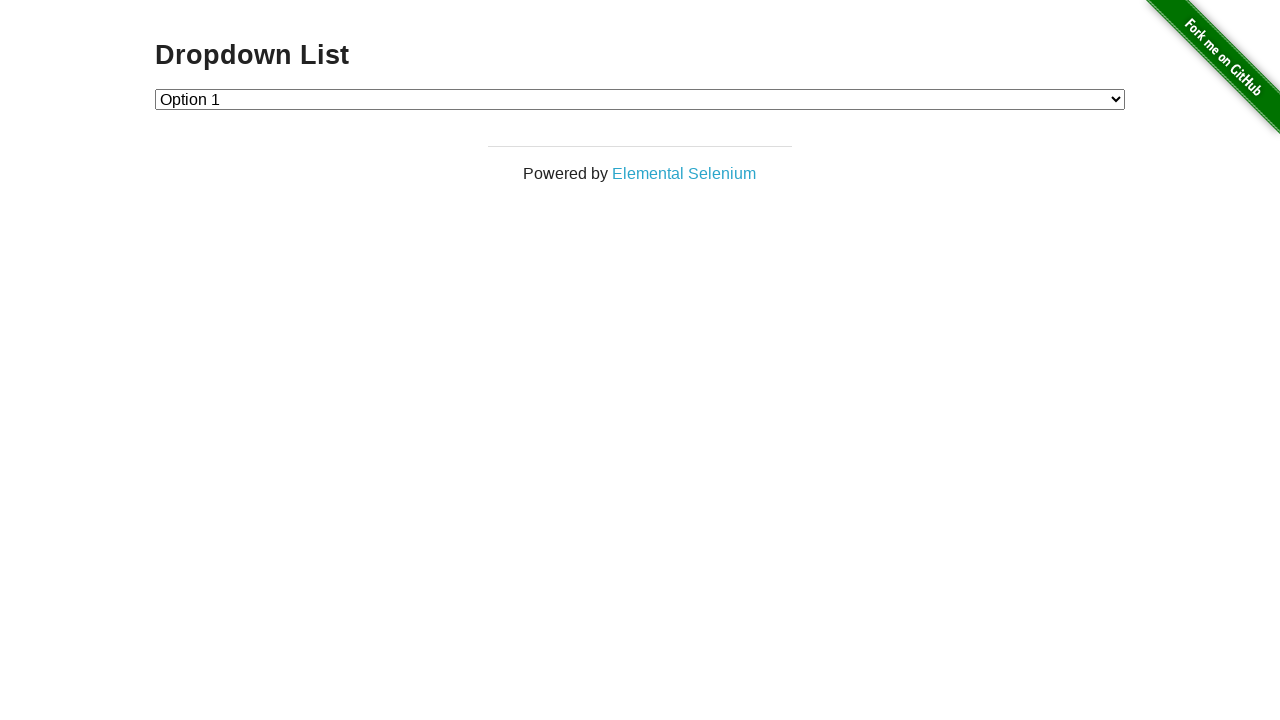

Extracted text content from all dropdown options
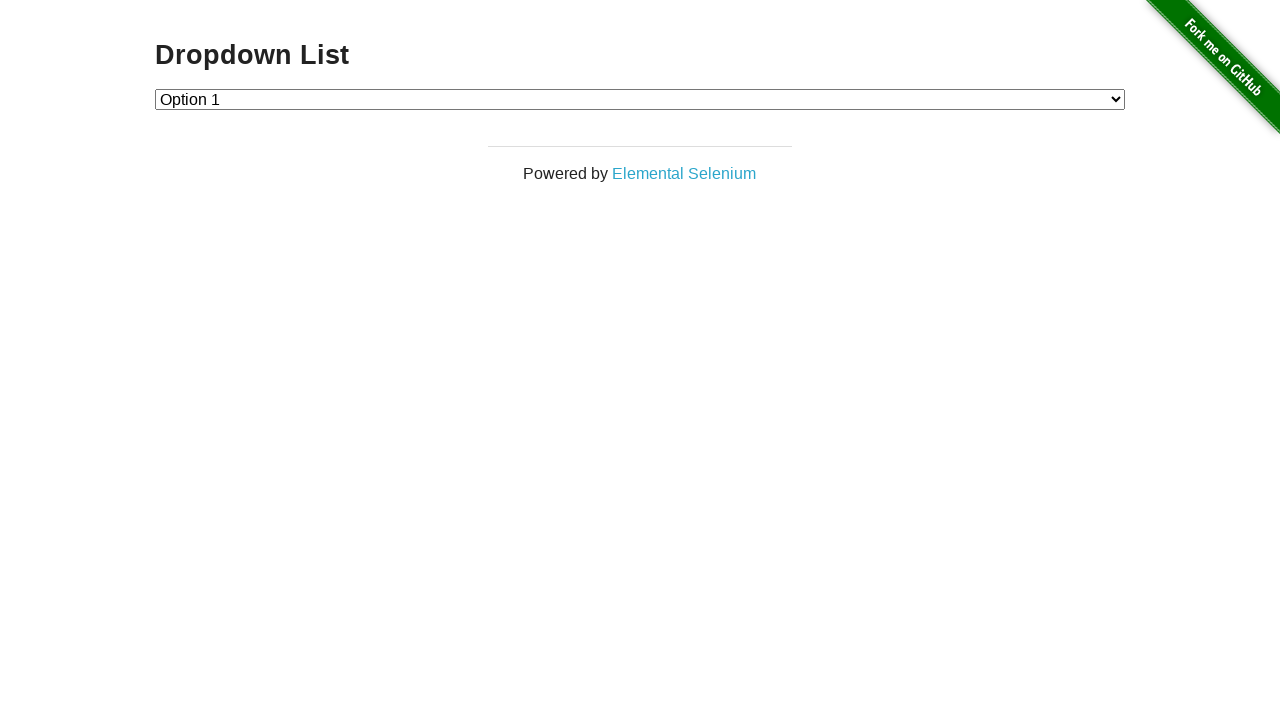

Counted dropdown options: 3 total options found
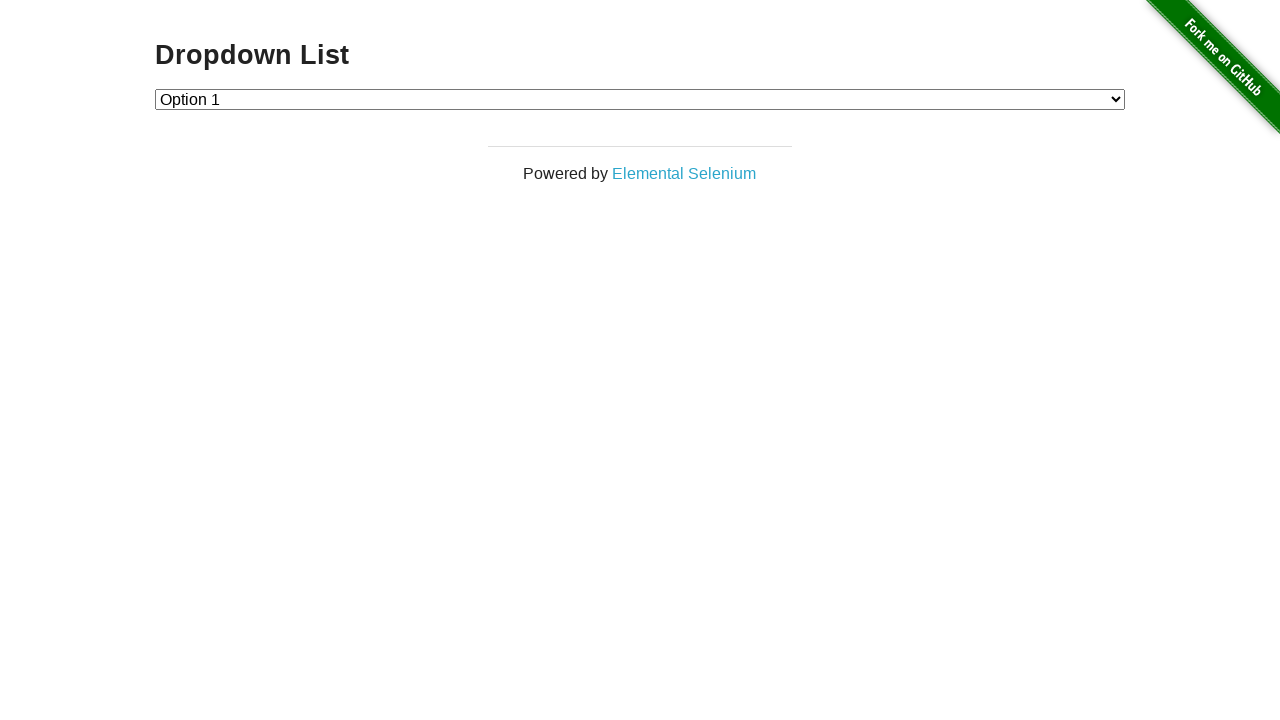

Verified dropdown has exactly 4 options: False
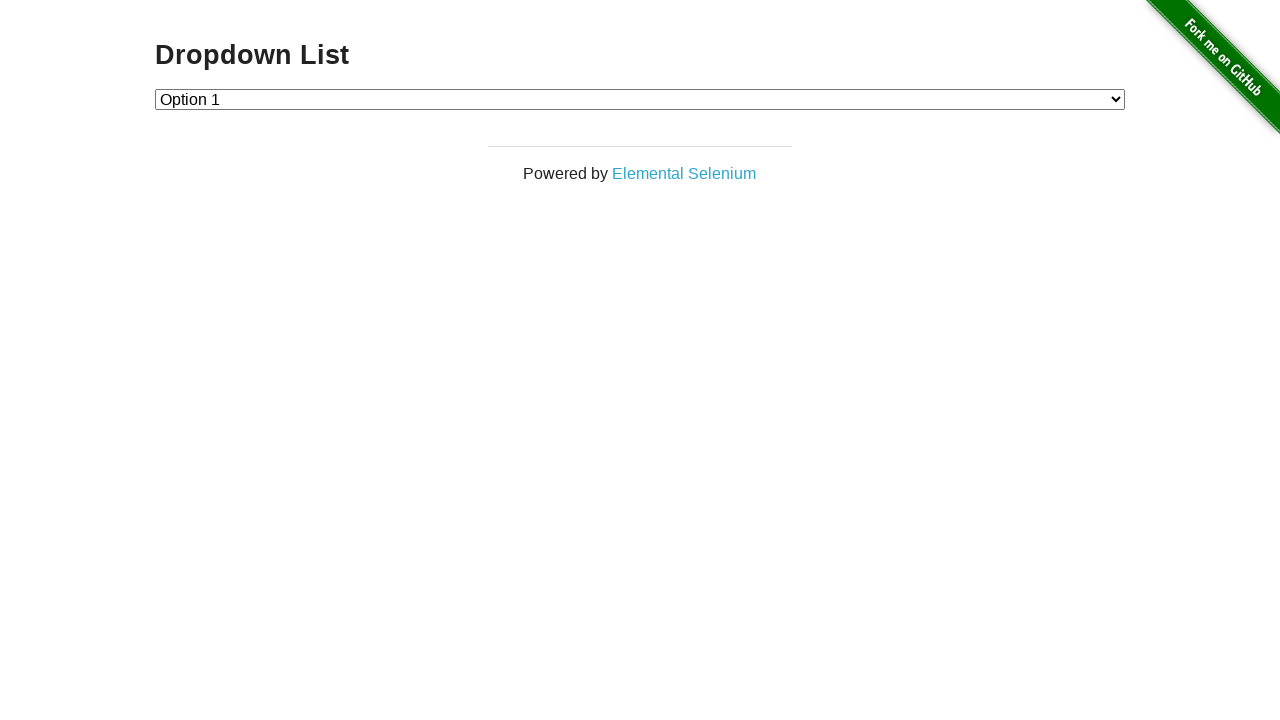

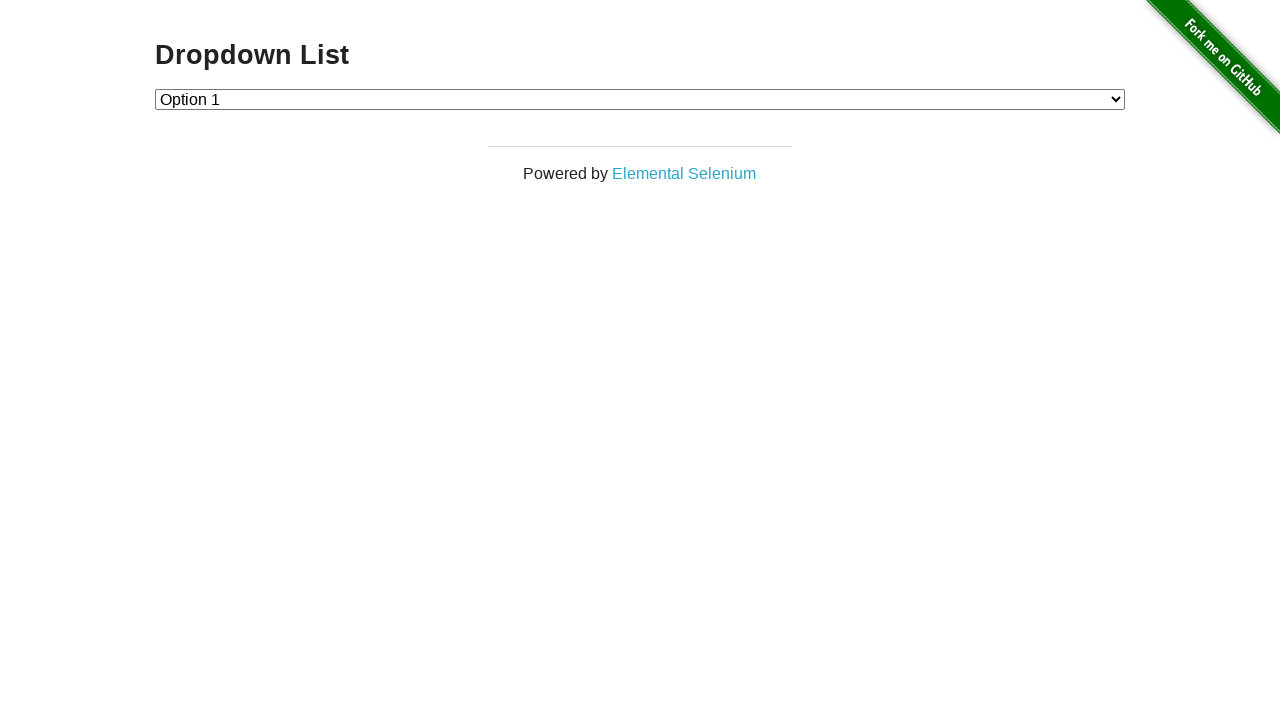